Tests table interaction by locating a product table and verifying its structure including rows and columns, then reading data from the second row

Starting URL: https://rahulshettyacademy.com/AutomationPractice/

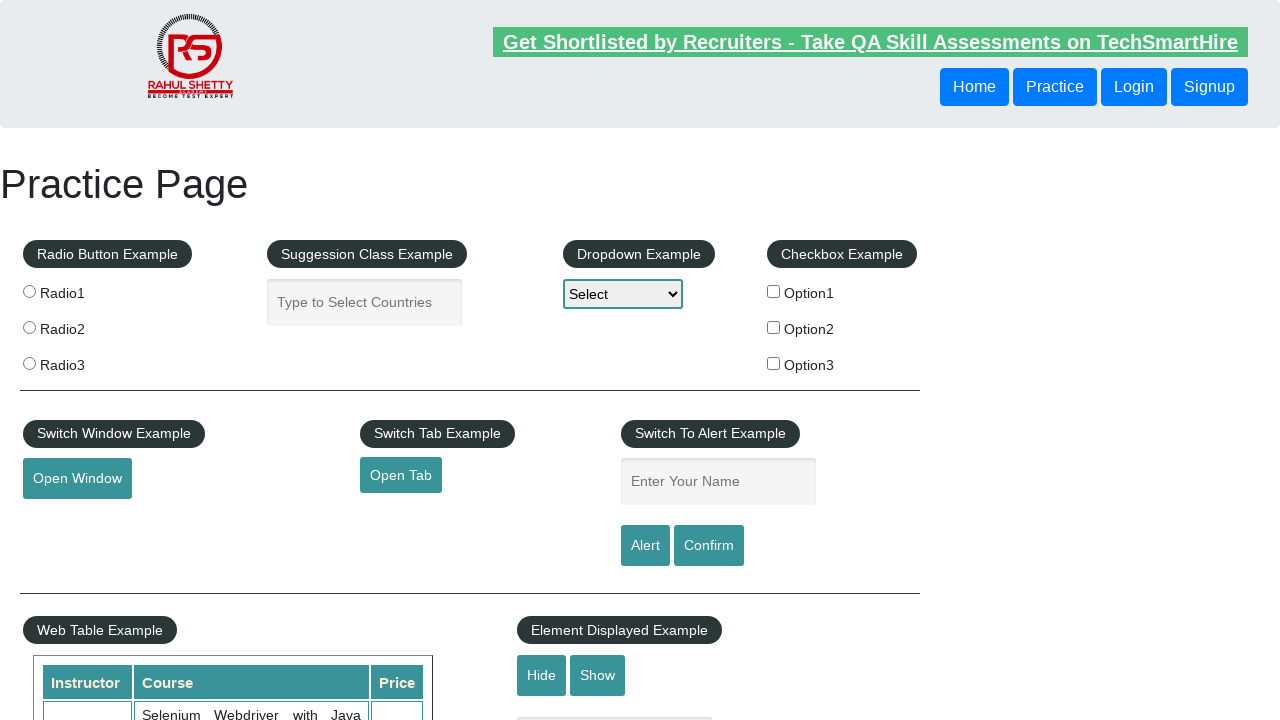

Waited for product table to be visible
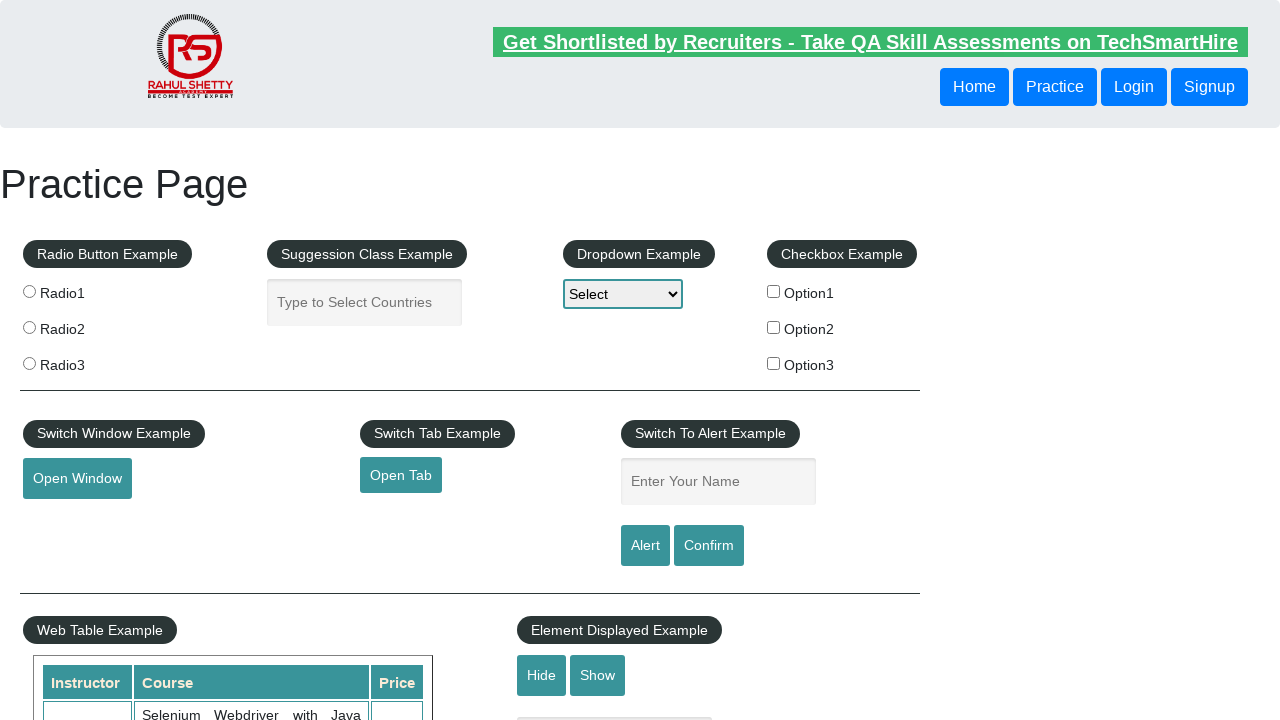

Located the product table element
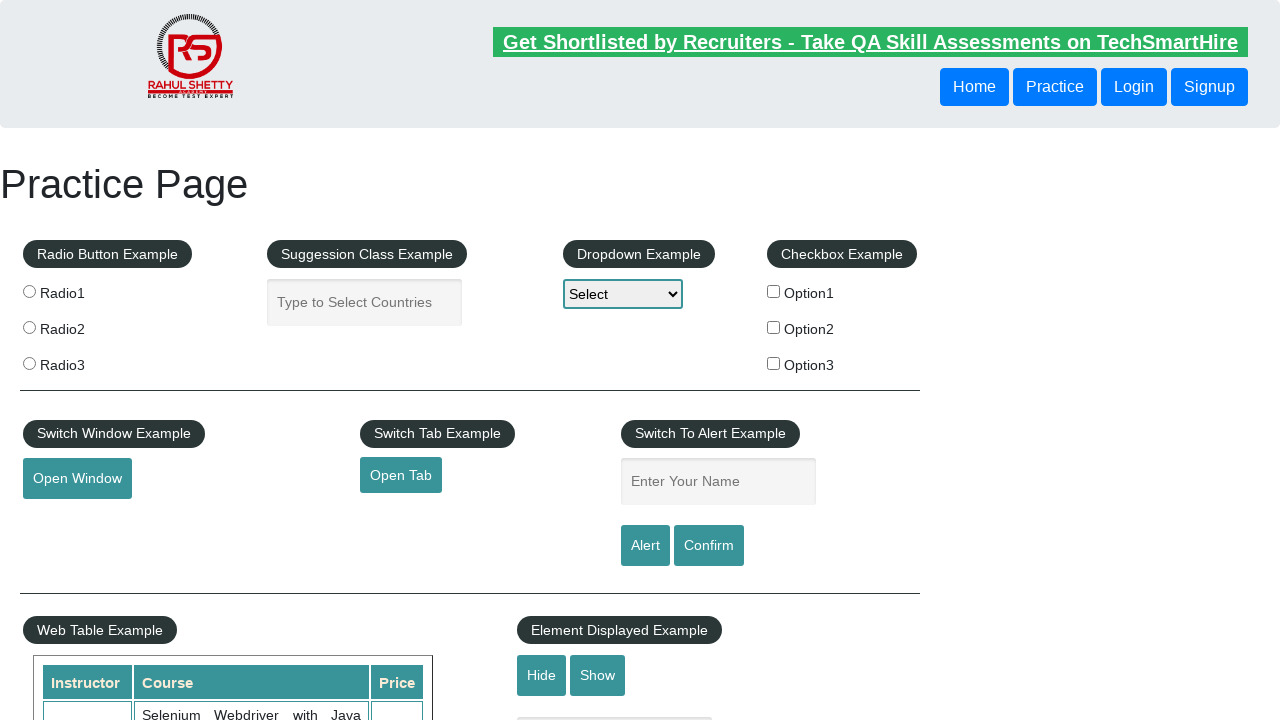

Retrieved all table rows
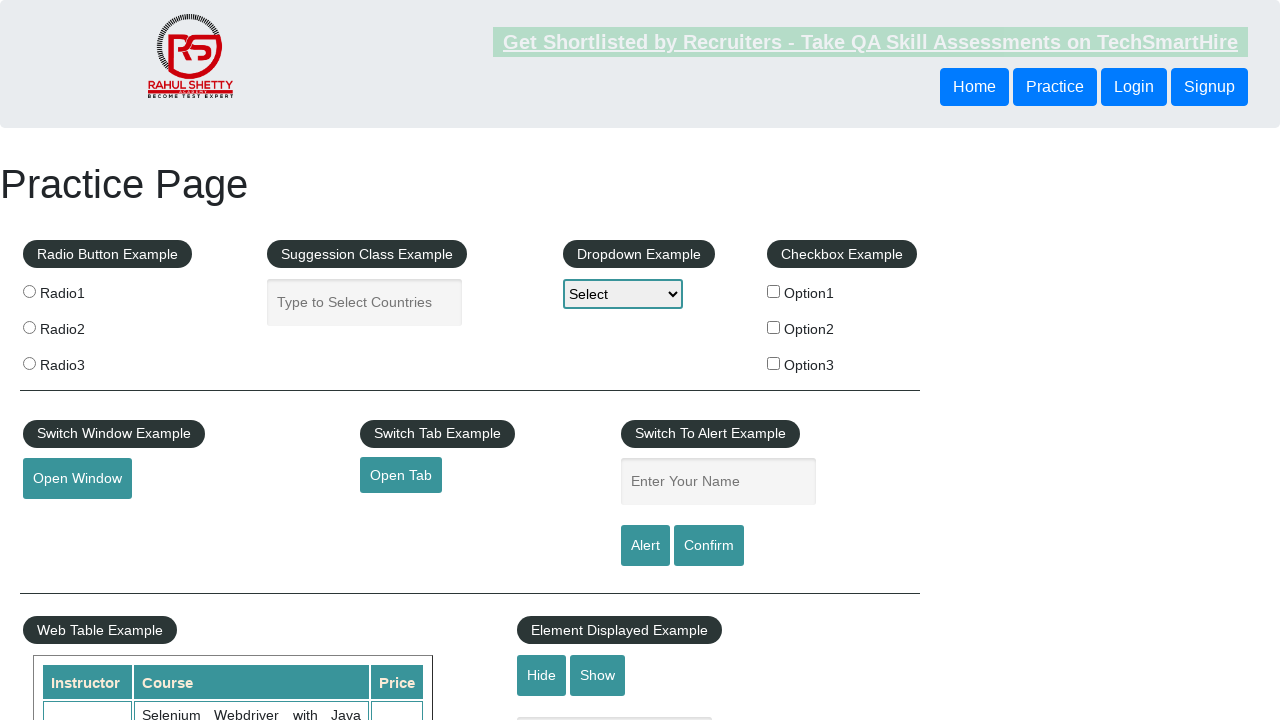

Located column headers from first row
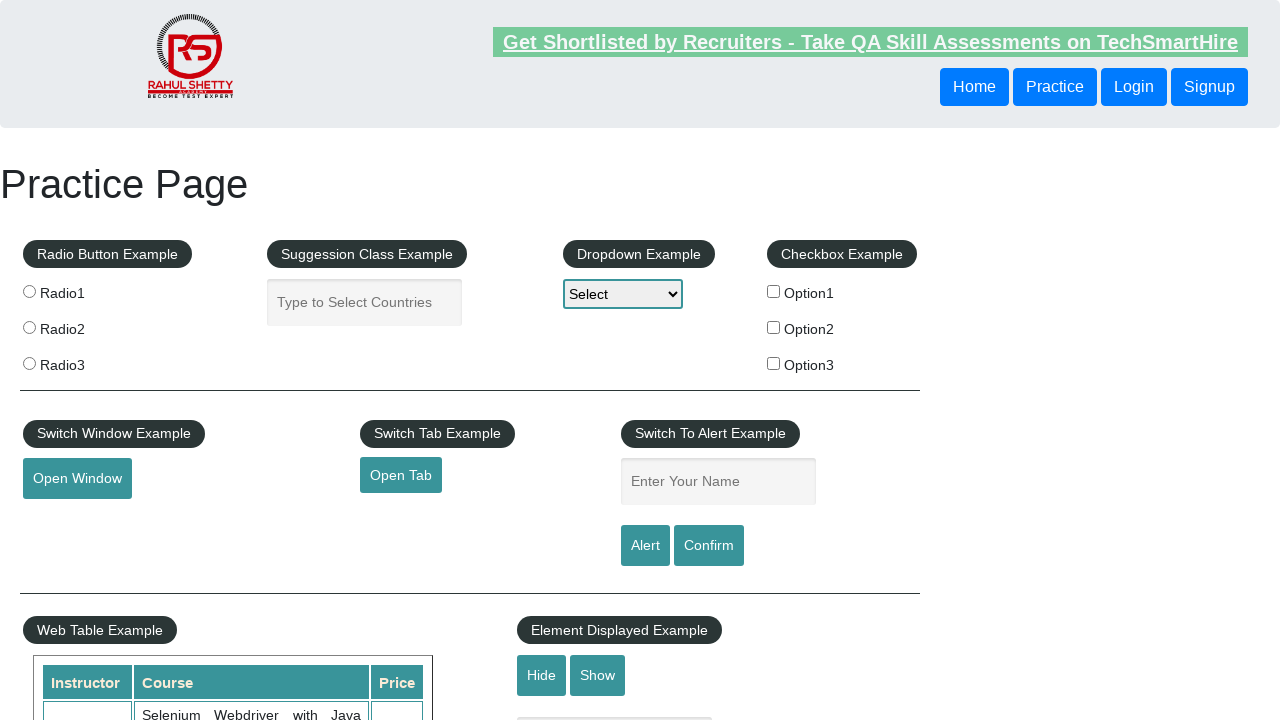

Located cells from second row (first data row)
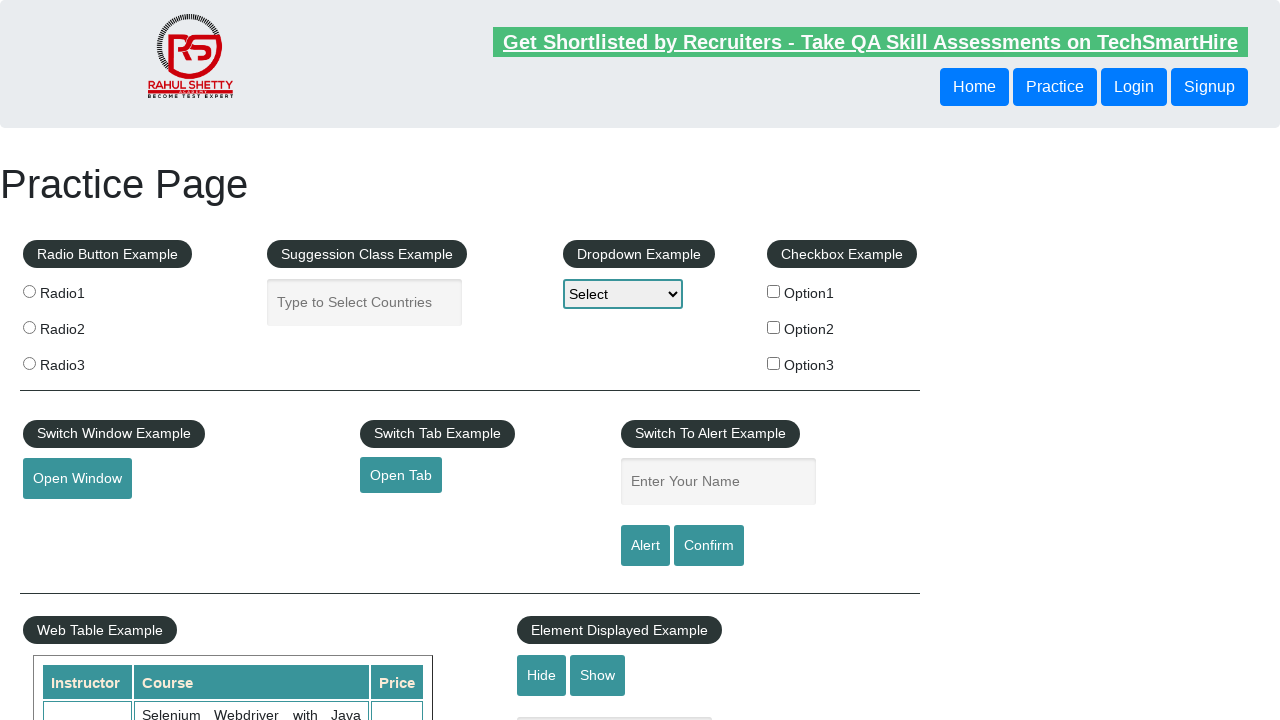

Verified second row cells have loaded
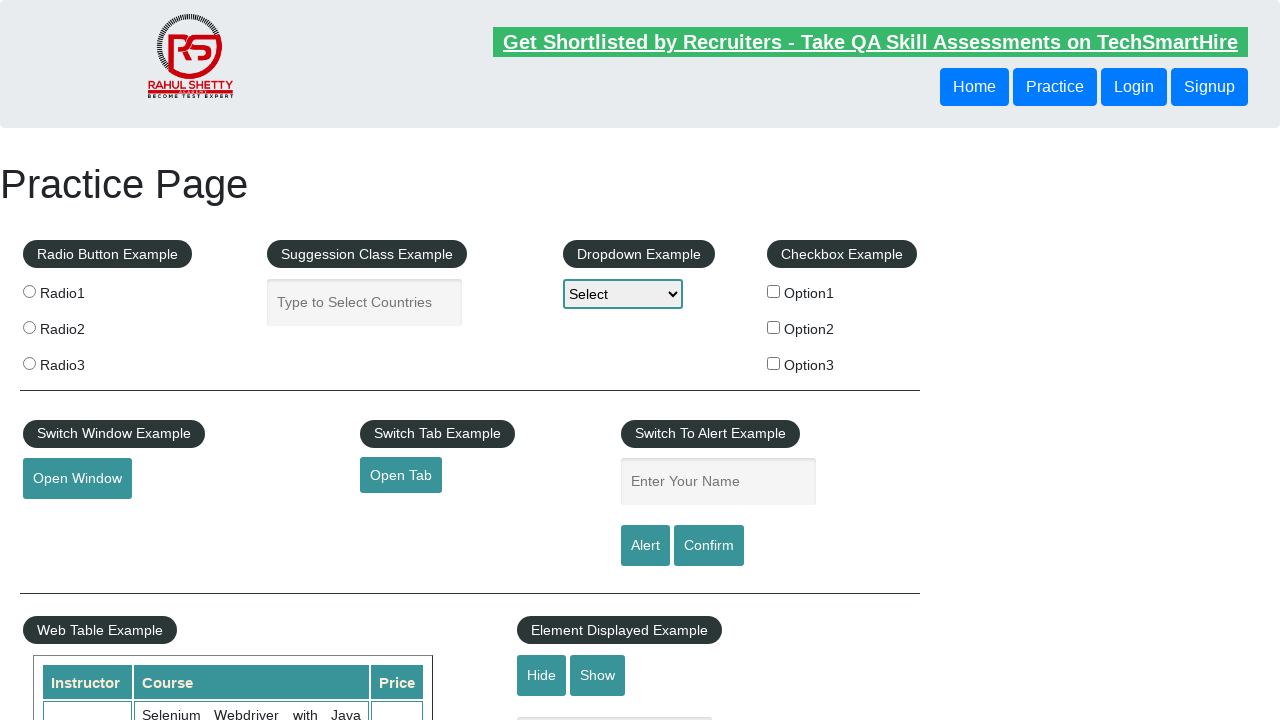

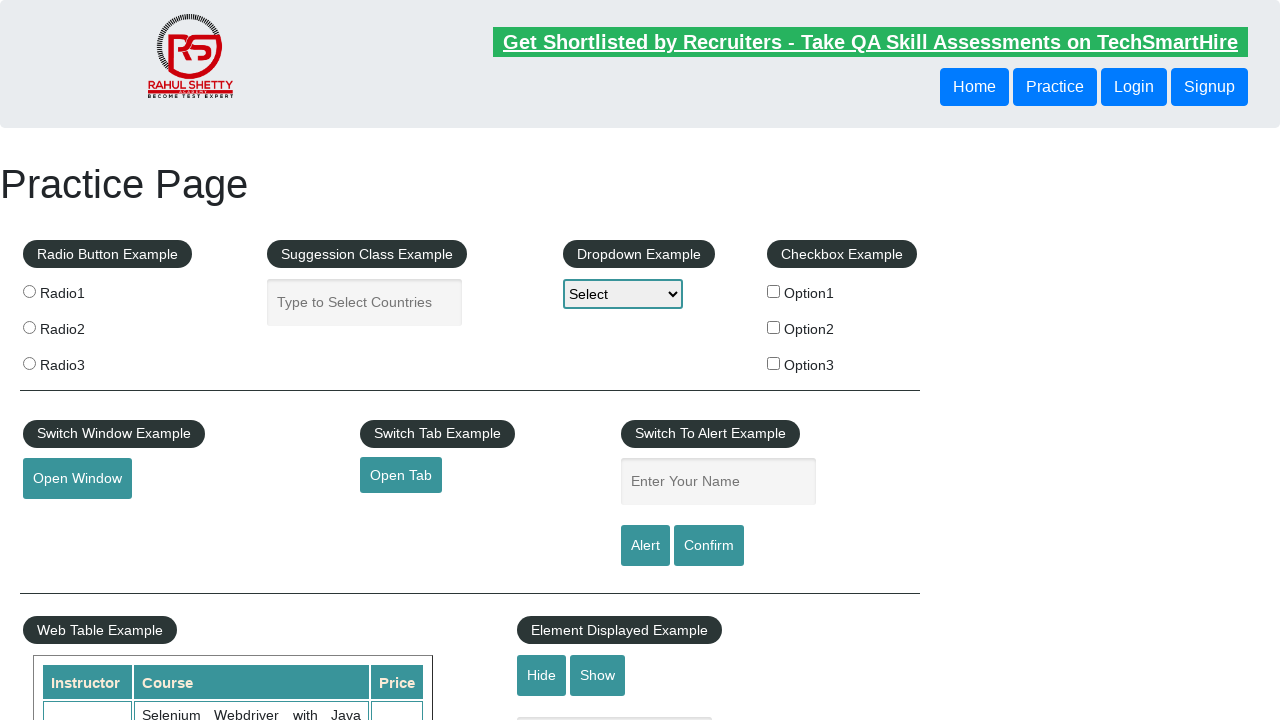